Tests drag and drop functionality by dragging a draggable element and dropping it onto a target element

Starting URL: https://loopcamp.vercel.app/drag-and-drop-circles.html

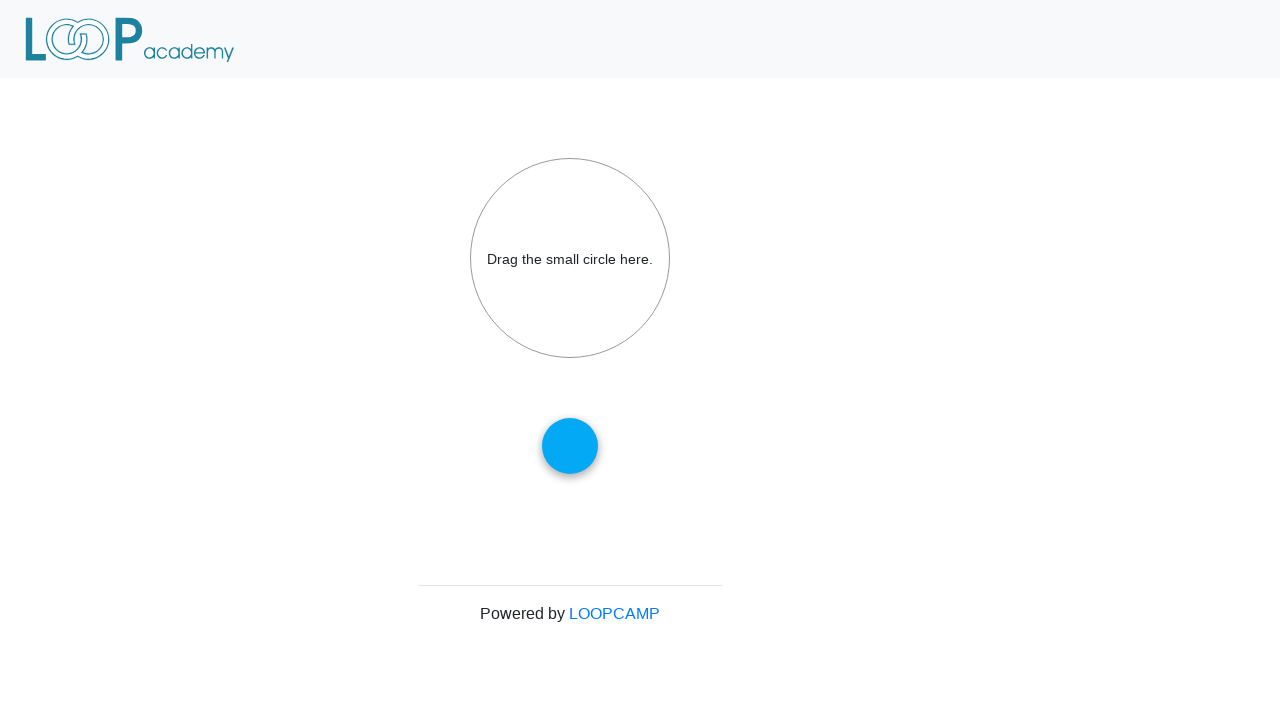

Navigated to drag and drop circles page
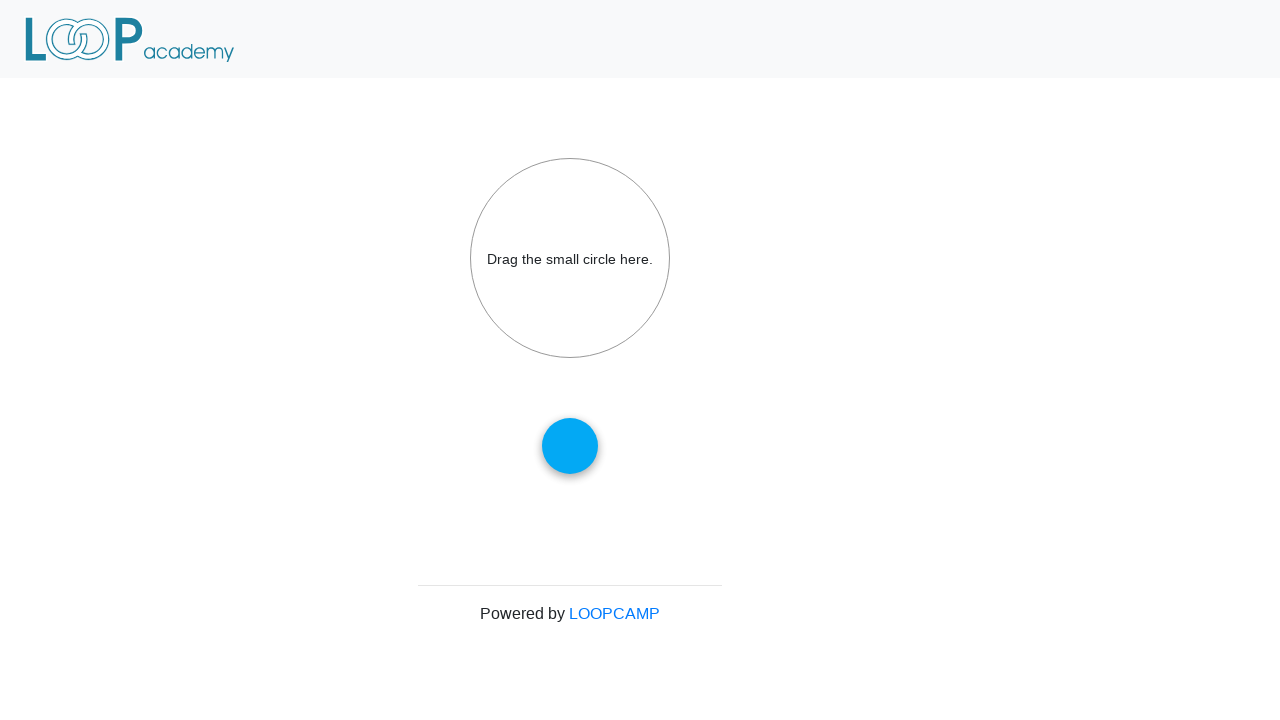

Located draggable element
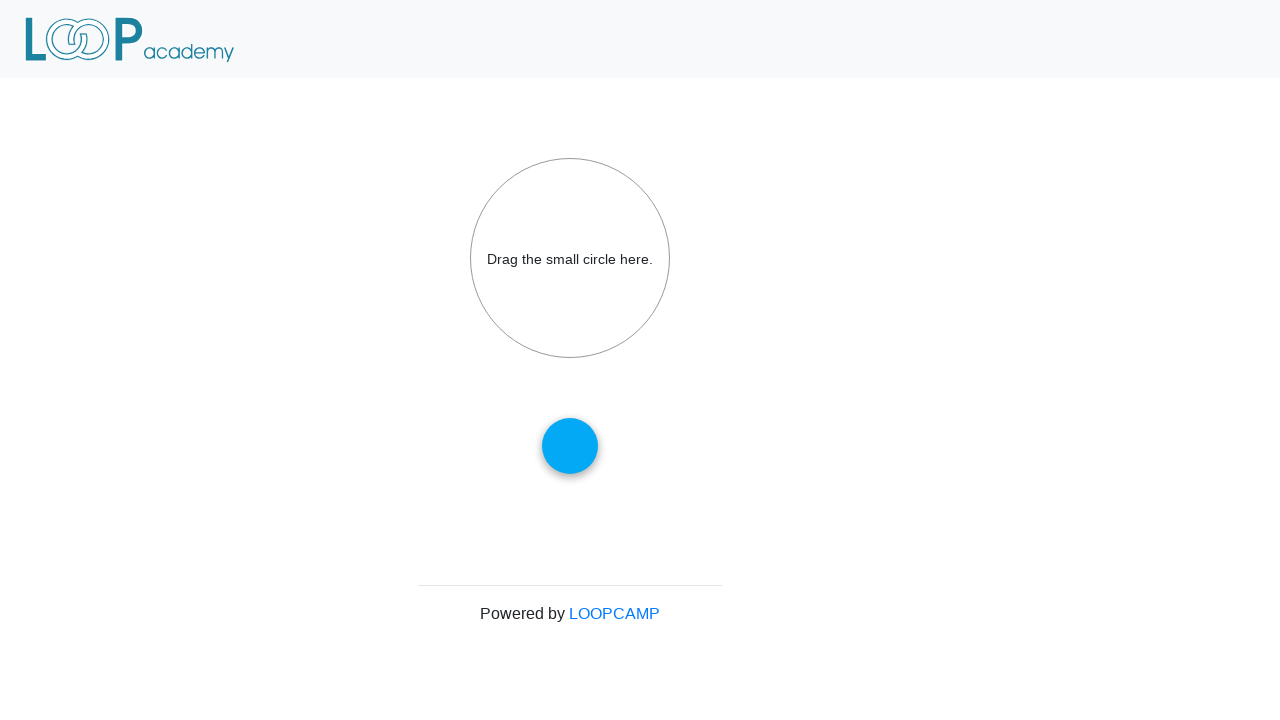

Located target drop element
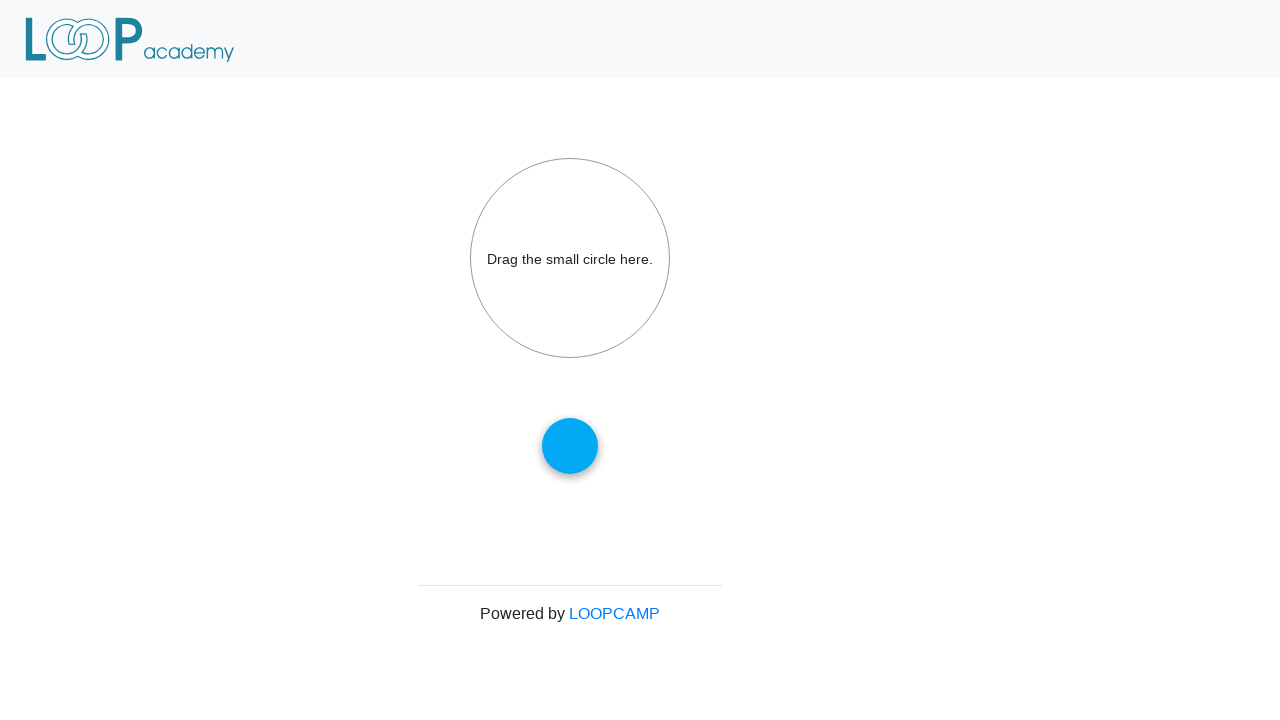

Dragged draggable element onto target element at (570, 258)
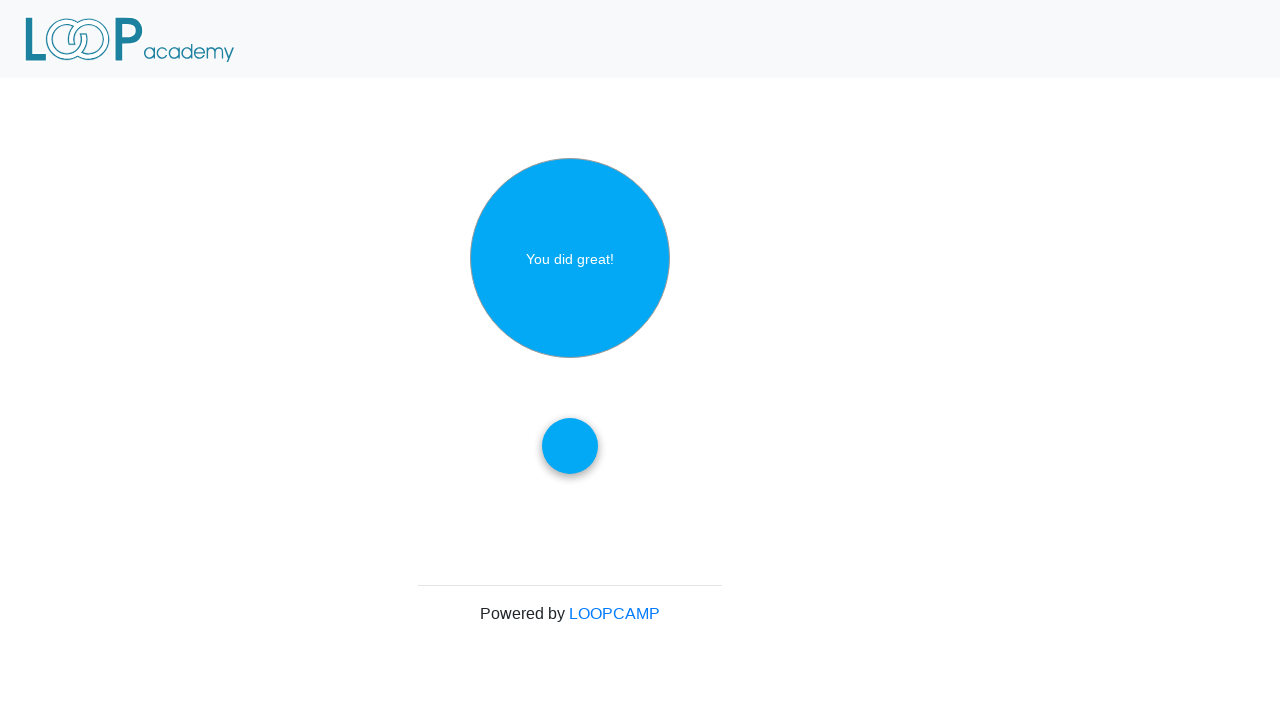

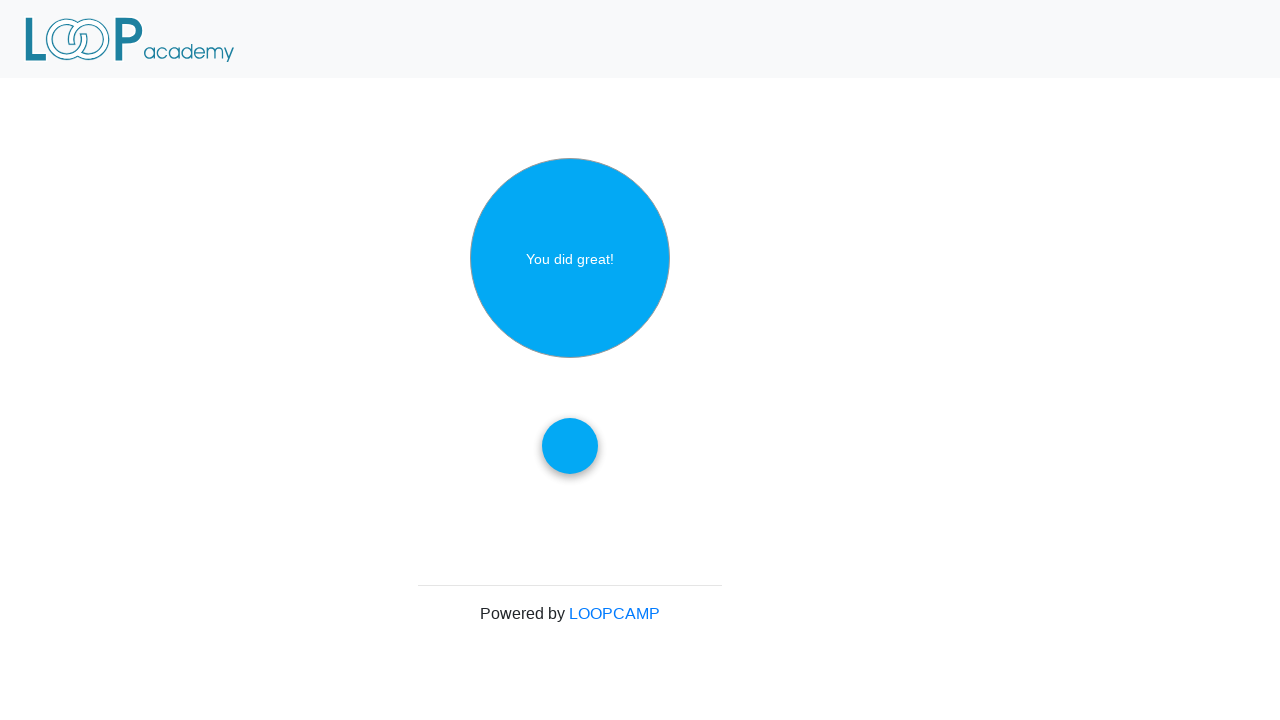